Tests different button click types: double click, right click, and single click

Starting URL: https://demoqa.com/buttons

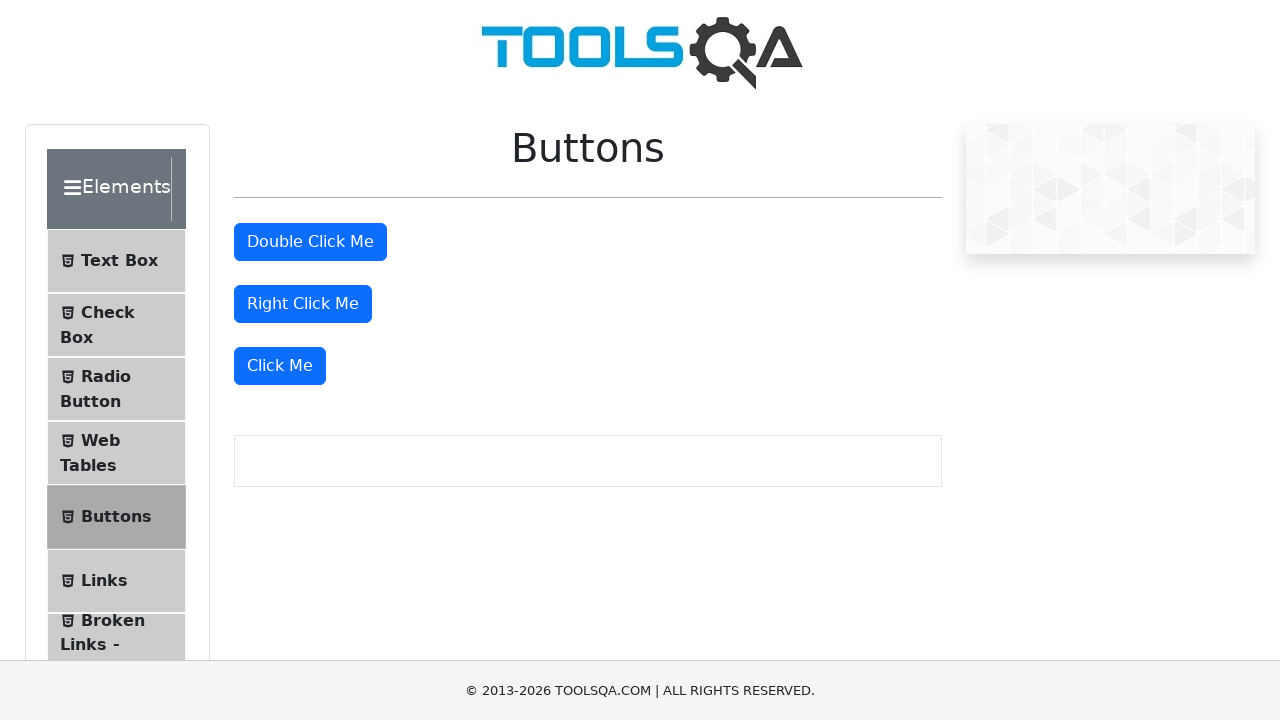

Double clicked the double click button at (310, 242) on xpath=//button[@id='doubleClickBtn']
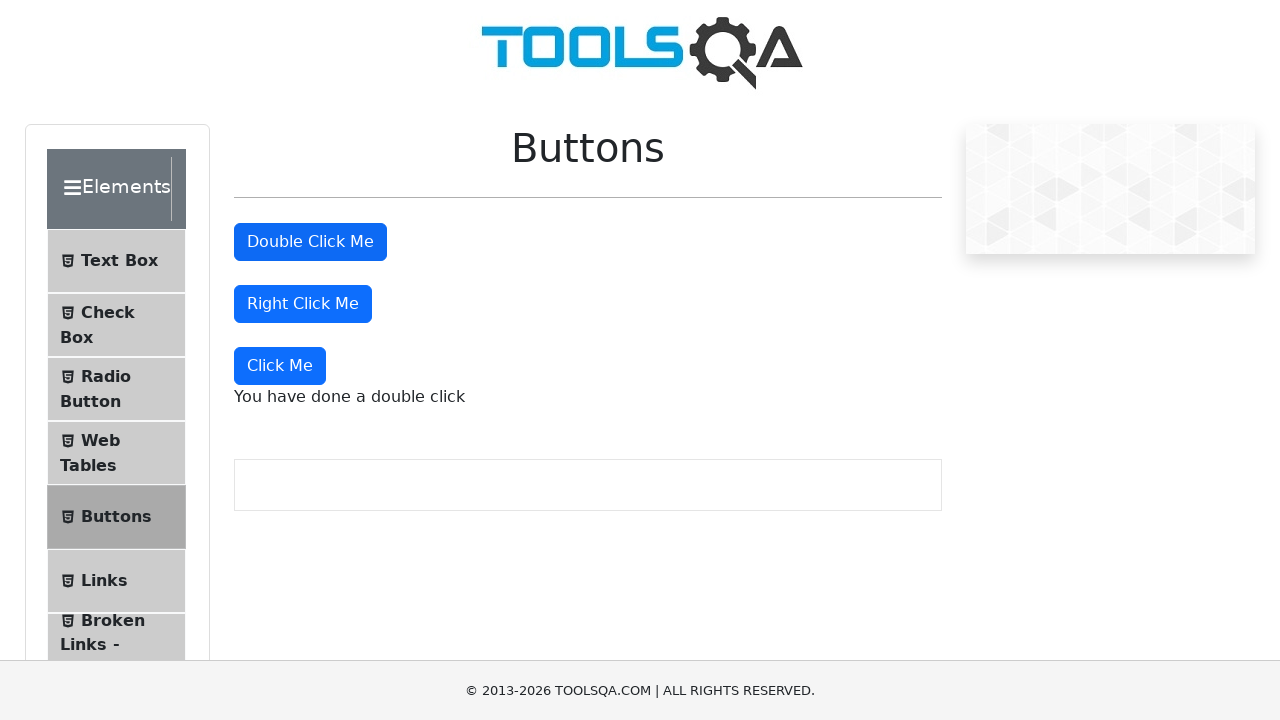

Right clicked the right click button at (303, 304) on //button[@id='rightClickBtn']
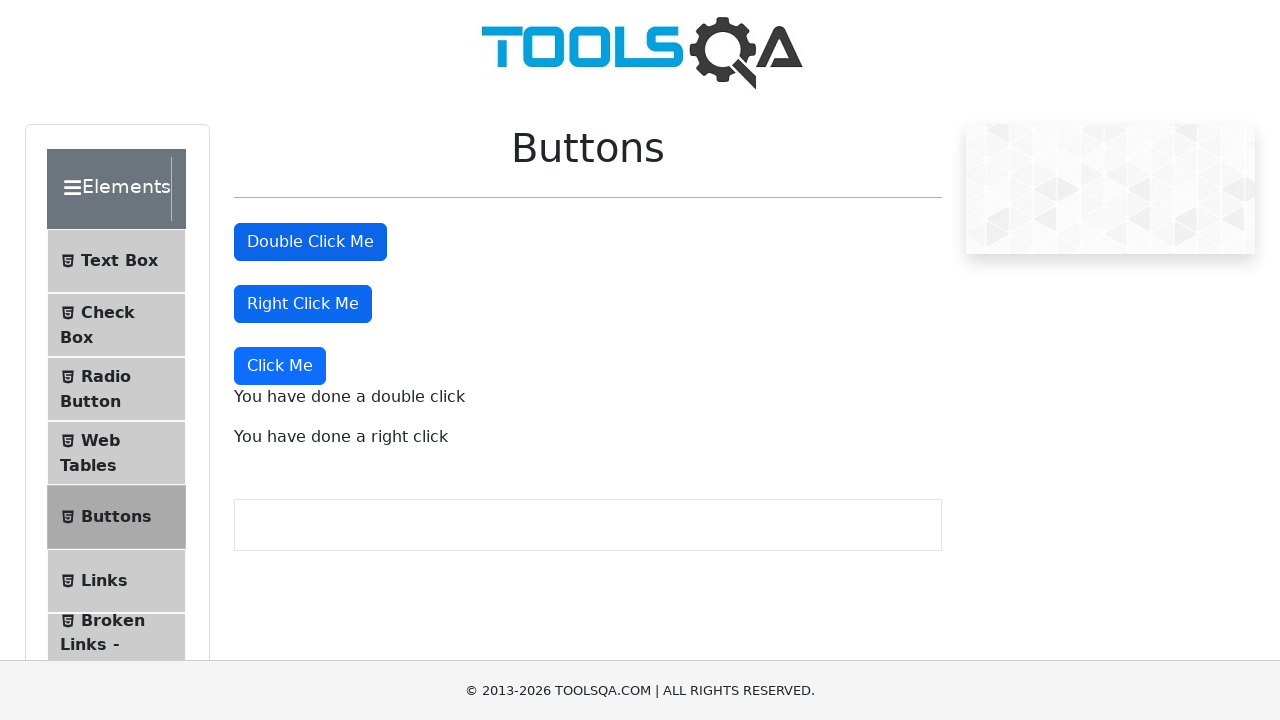

Single clicked the Click Me button at (280, 366) on xpath=//button[text()='Click Me']
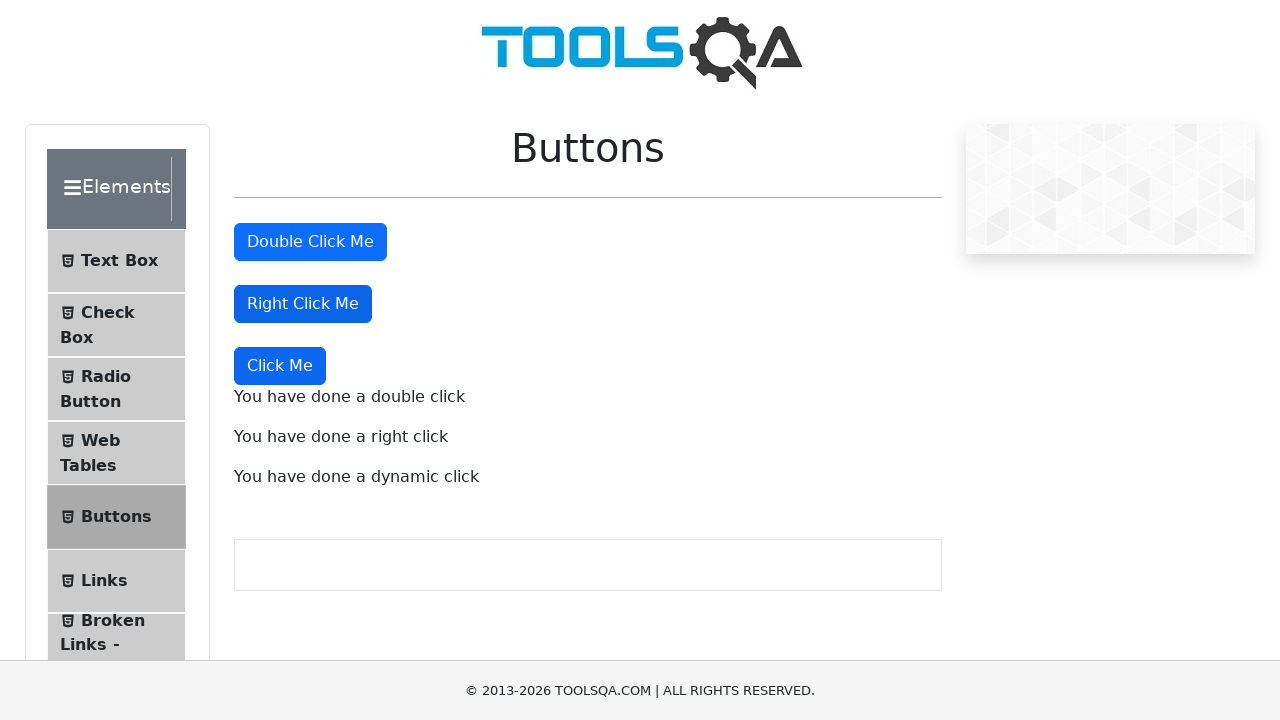

All click action messages appeared
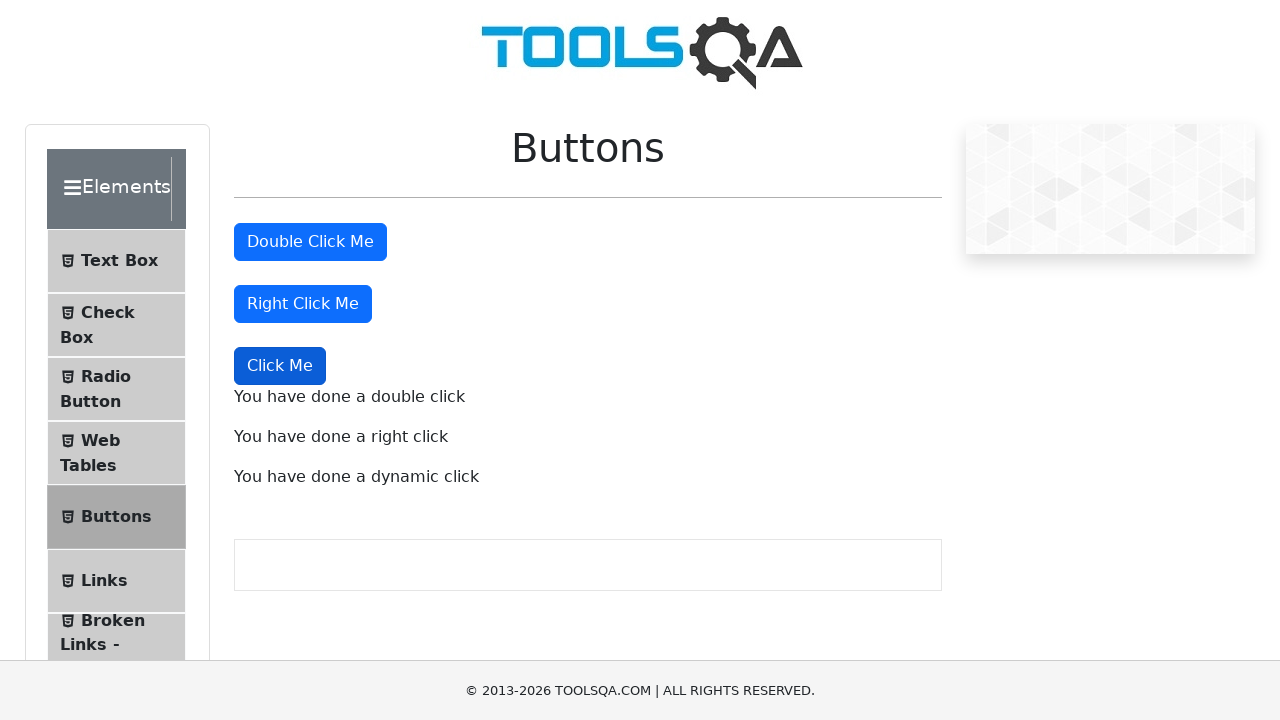

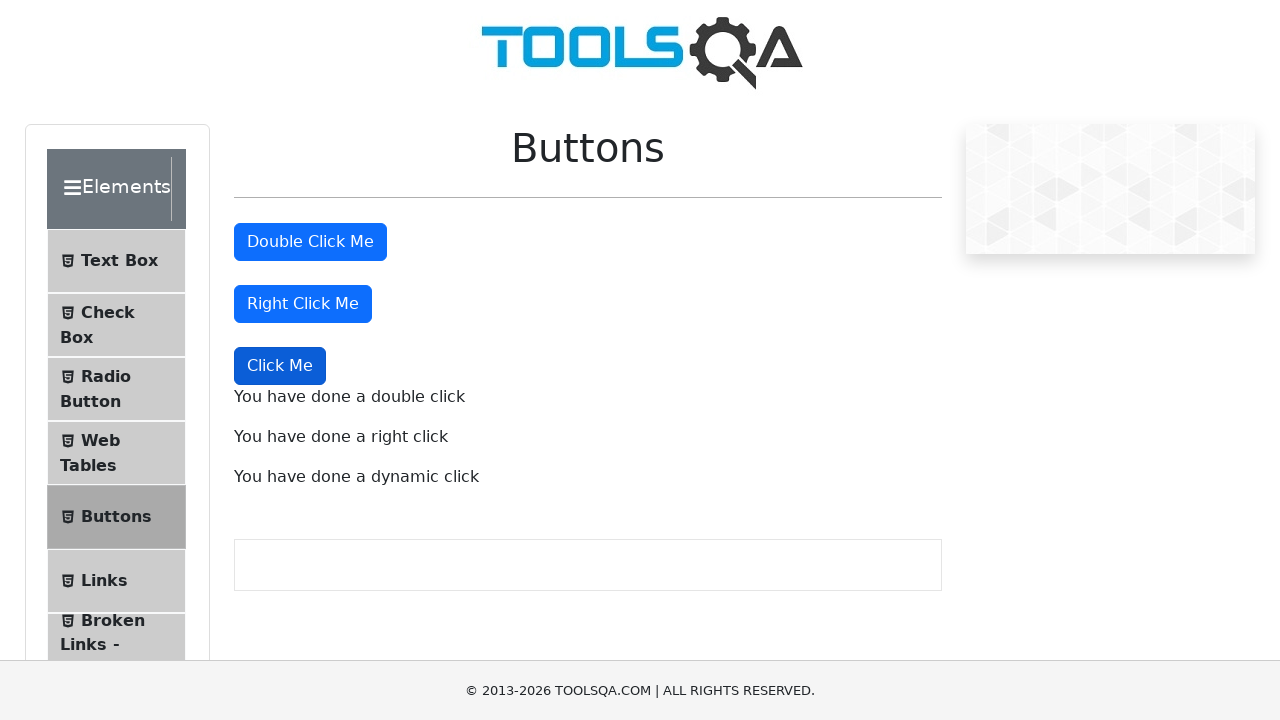